Tests autocomplete functionality by typing a partial search term into an autocomplete input field and navigating through suggestions using keyboard arrow keys

Starting URL: https://rahulshettyacademy.com/AutomationPractice/

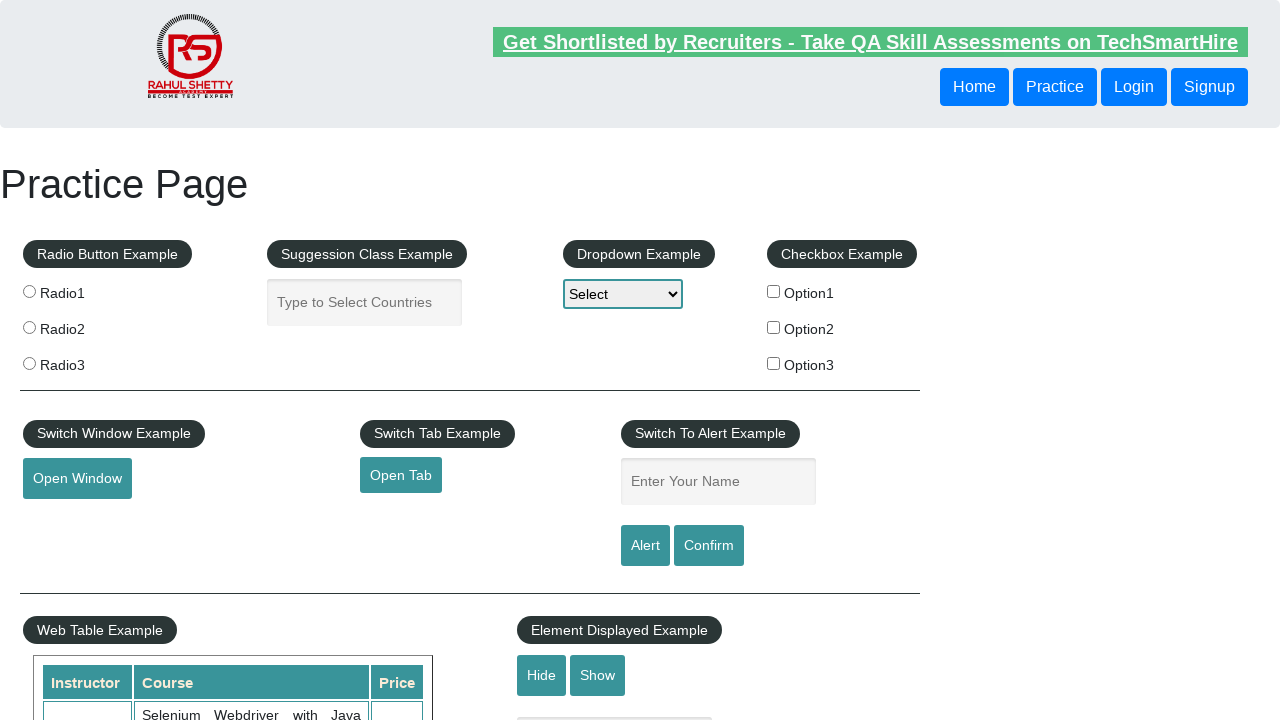

Filled autocomplete input field with partial search term 'ind' on .inputs.ui-autocomplete-input
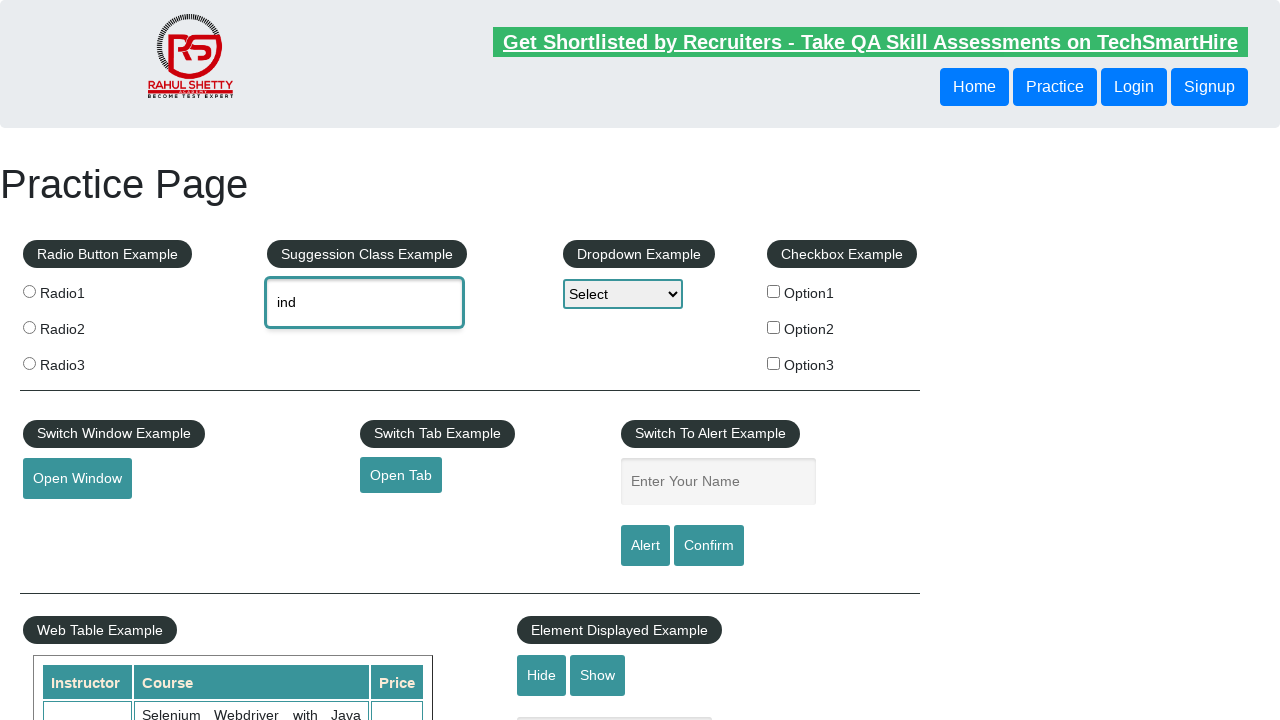

Waited for autocomplete suggestions to appear
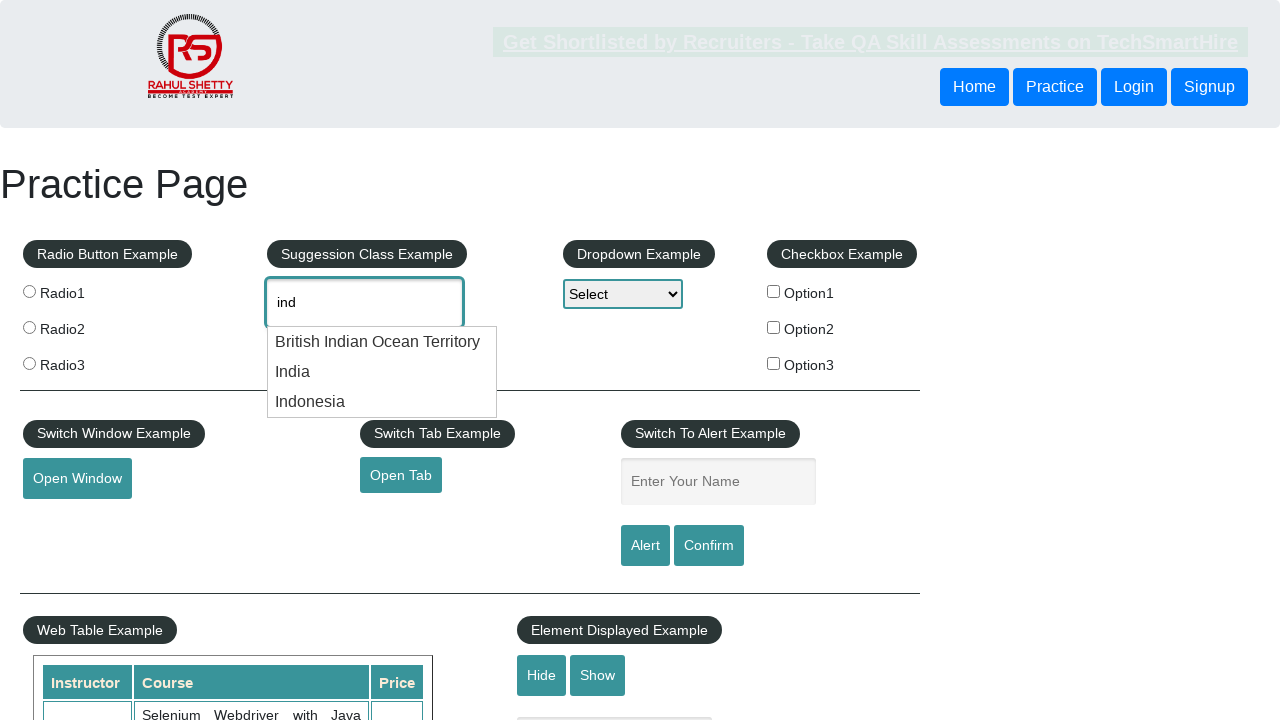

Pressed DOWN arrow key once to navigate to first suggestion on .inputs.ui-autocomplete-input
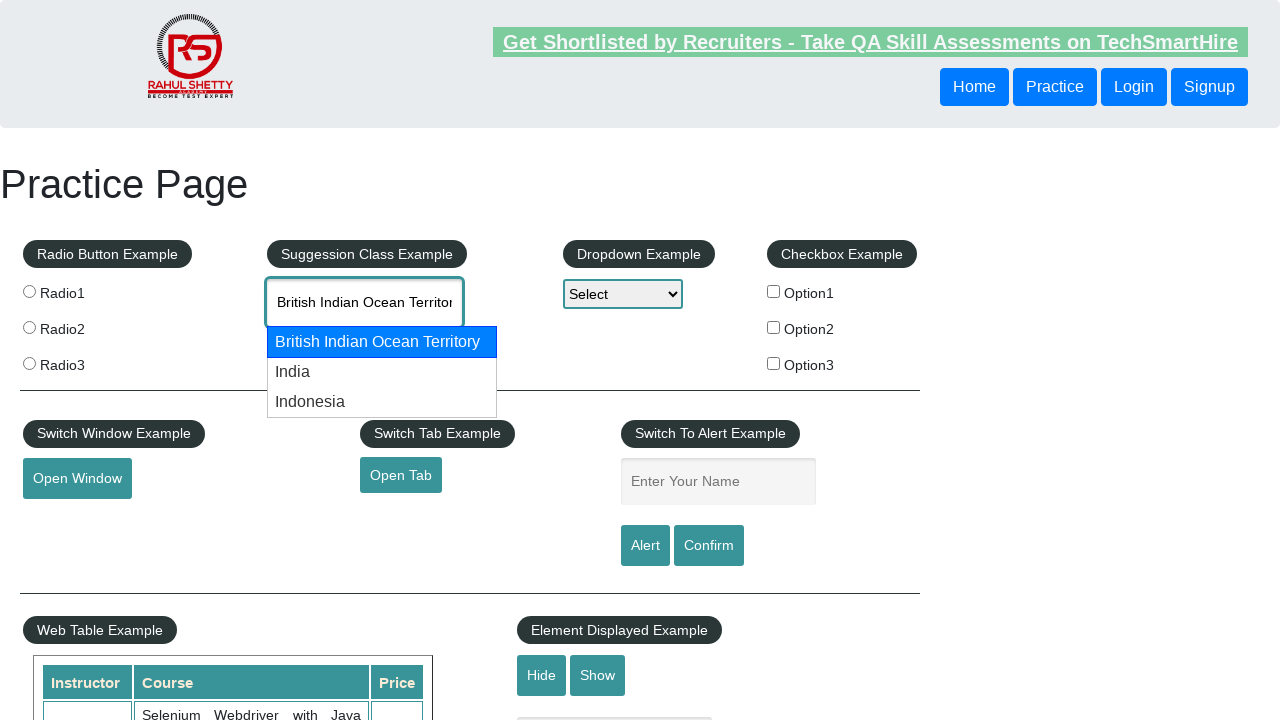

Pressed DOWN arrow key again to navigate to second suggestion on .inputs.ui-autocomplete-input
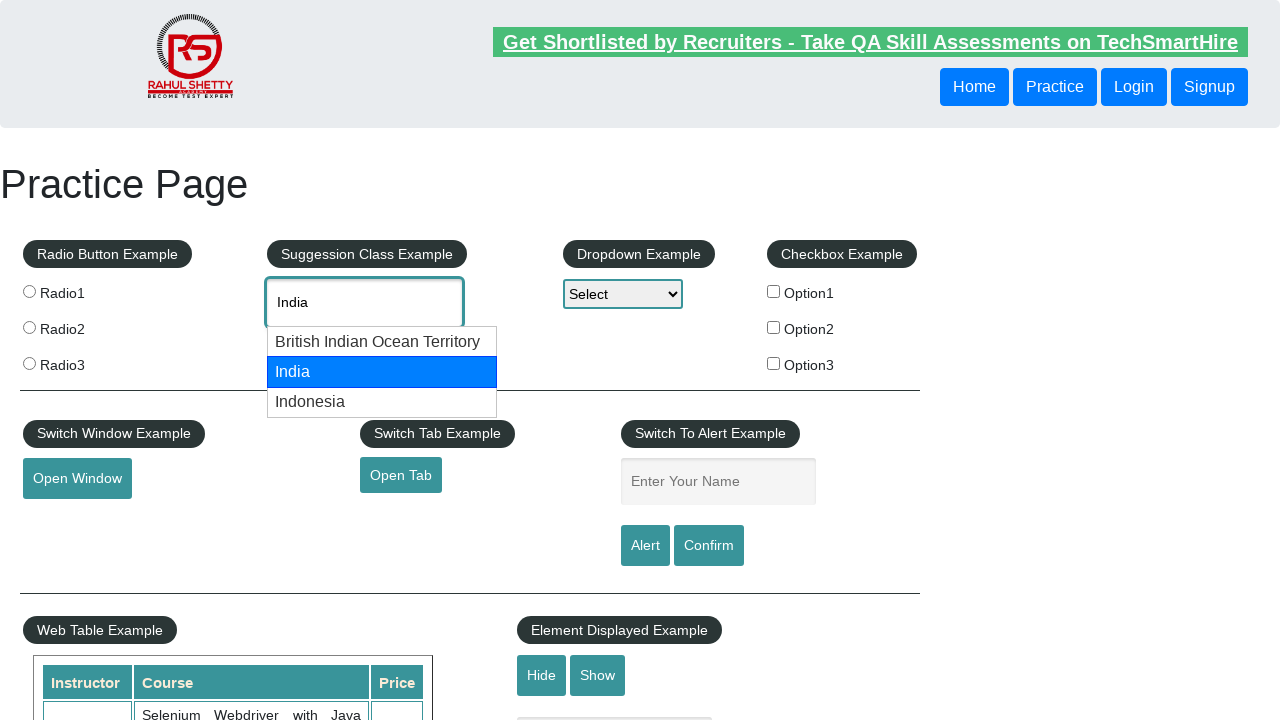

Waited for selection to register
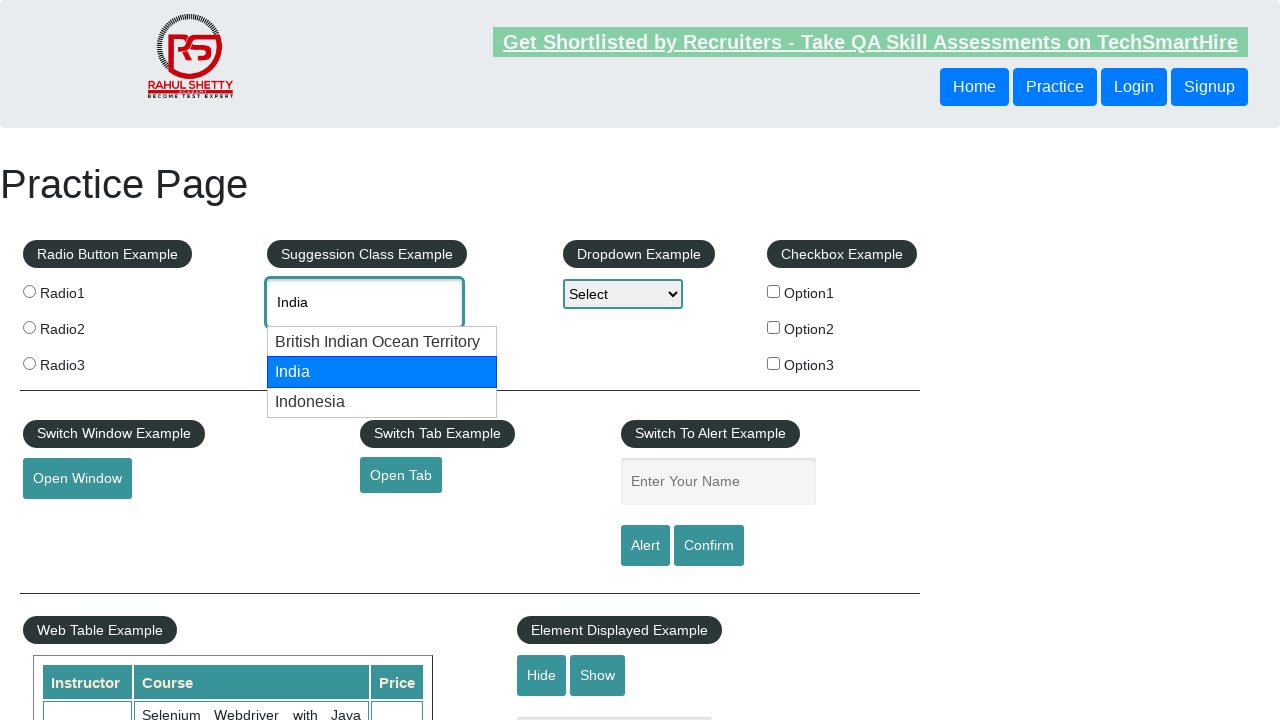

Verified autocomplete value selected: 'India'
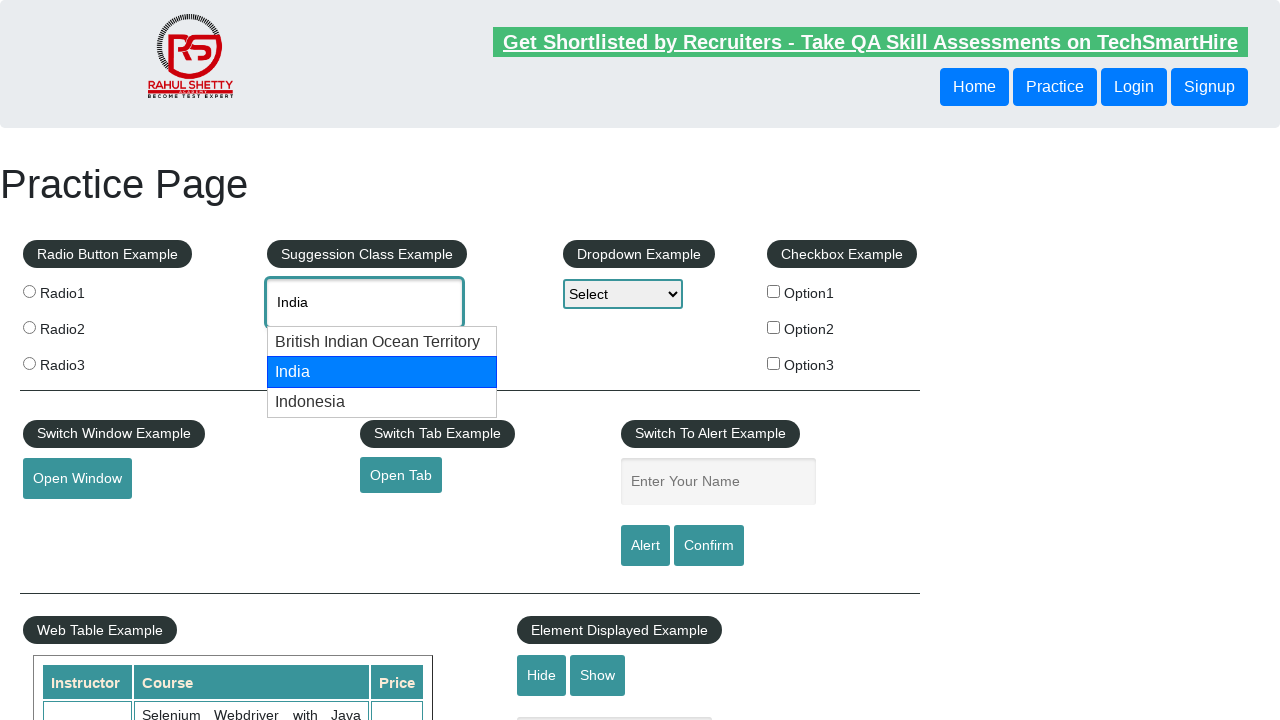

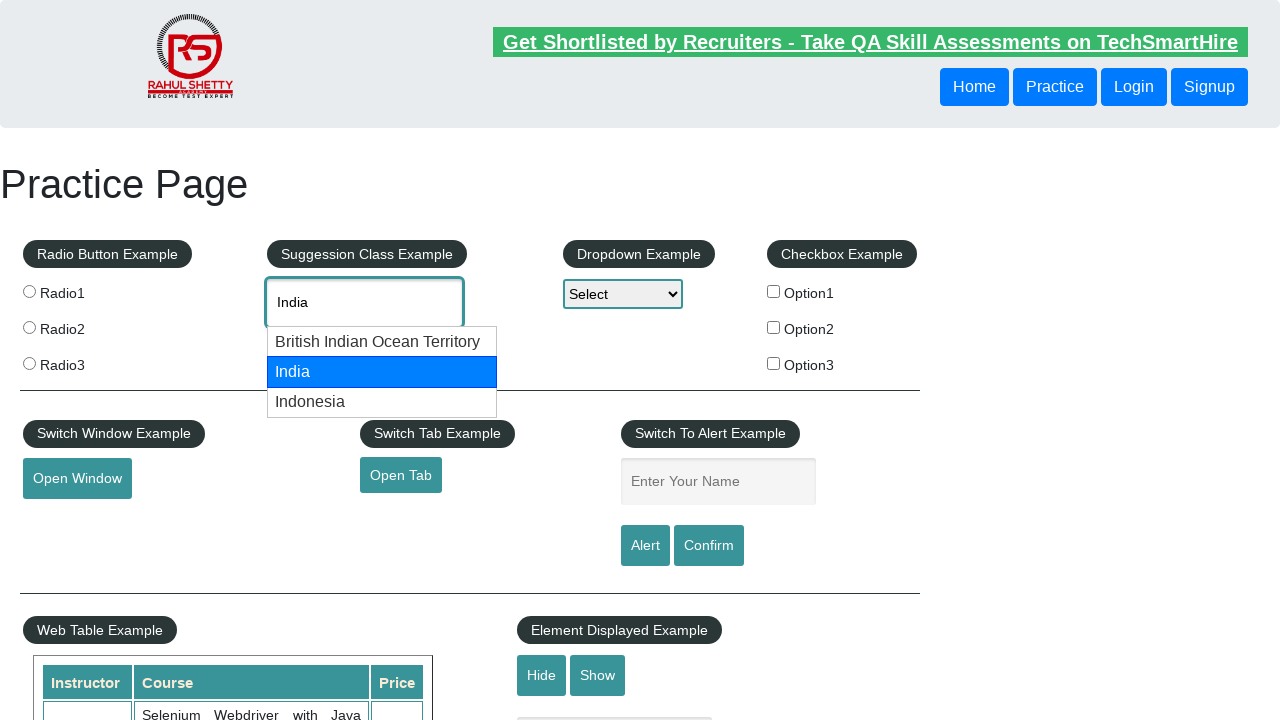